Navigates to OrangeHRM demo site and verifies the page loads correctly

Starting URL: https://opensource-demo.orangehrmlive.com

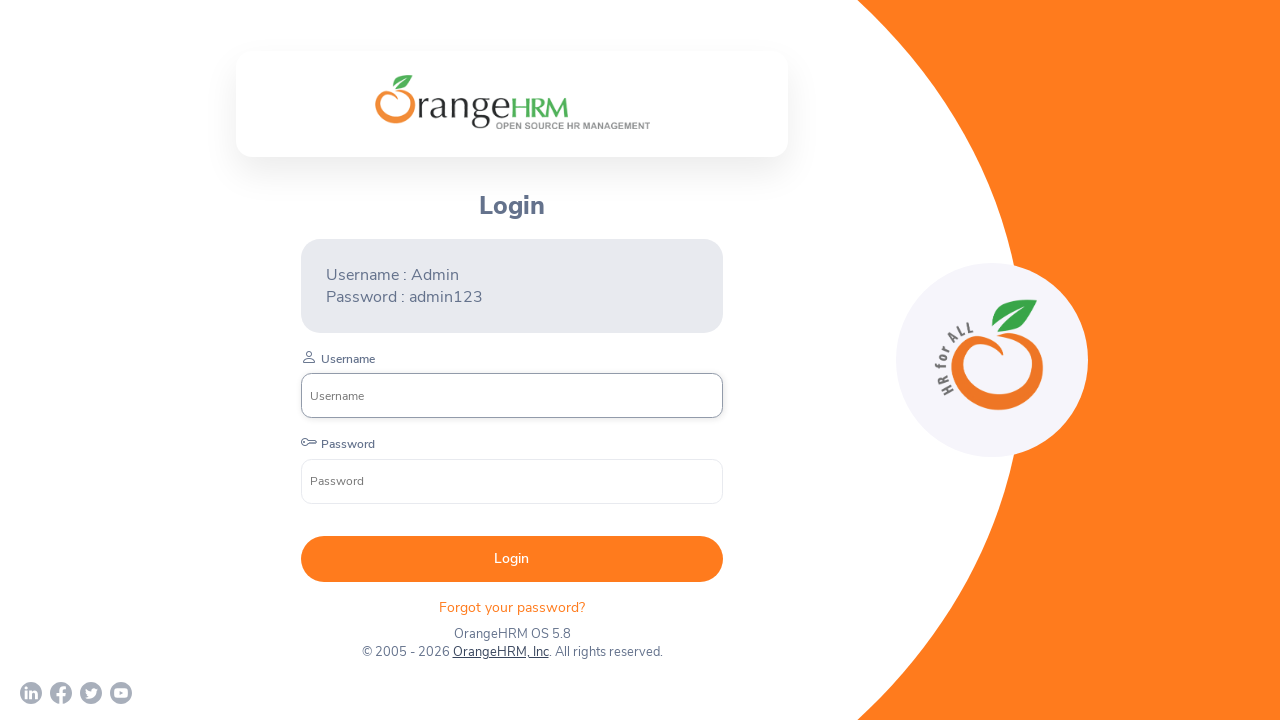

Waited for page DOM content to load
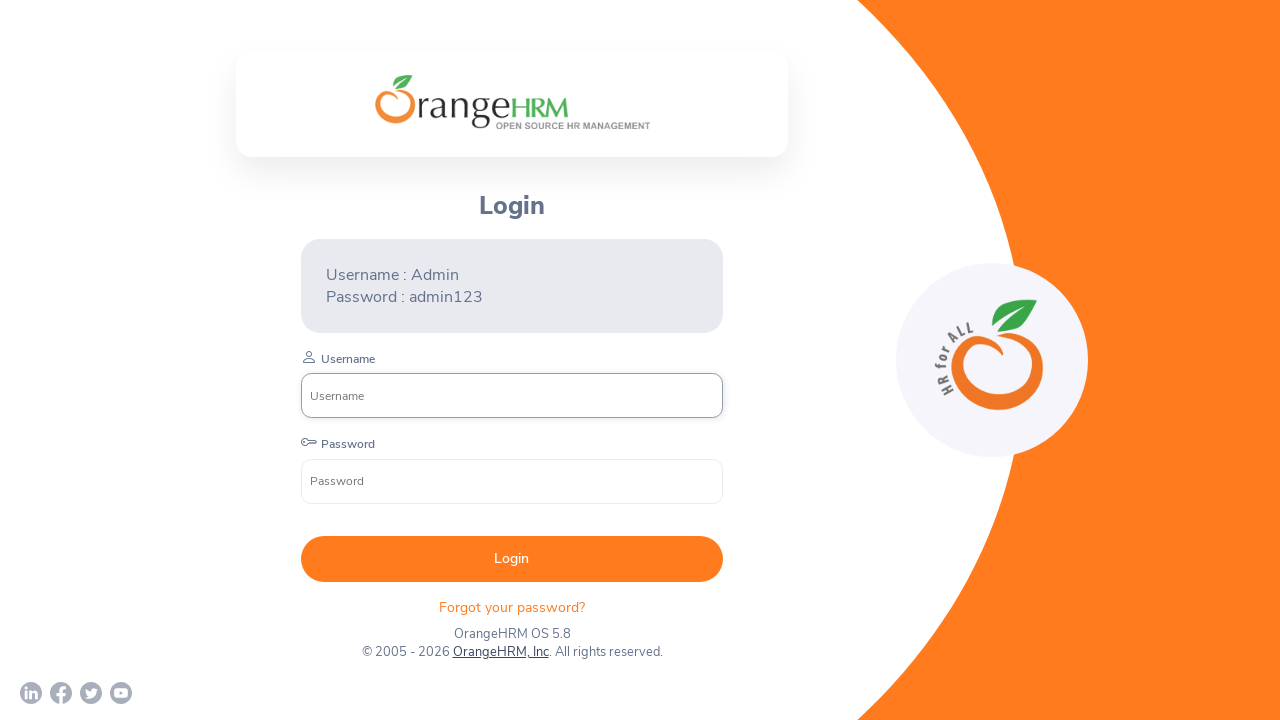

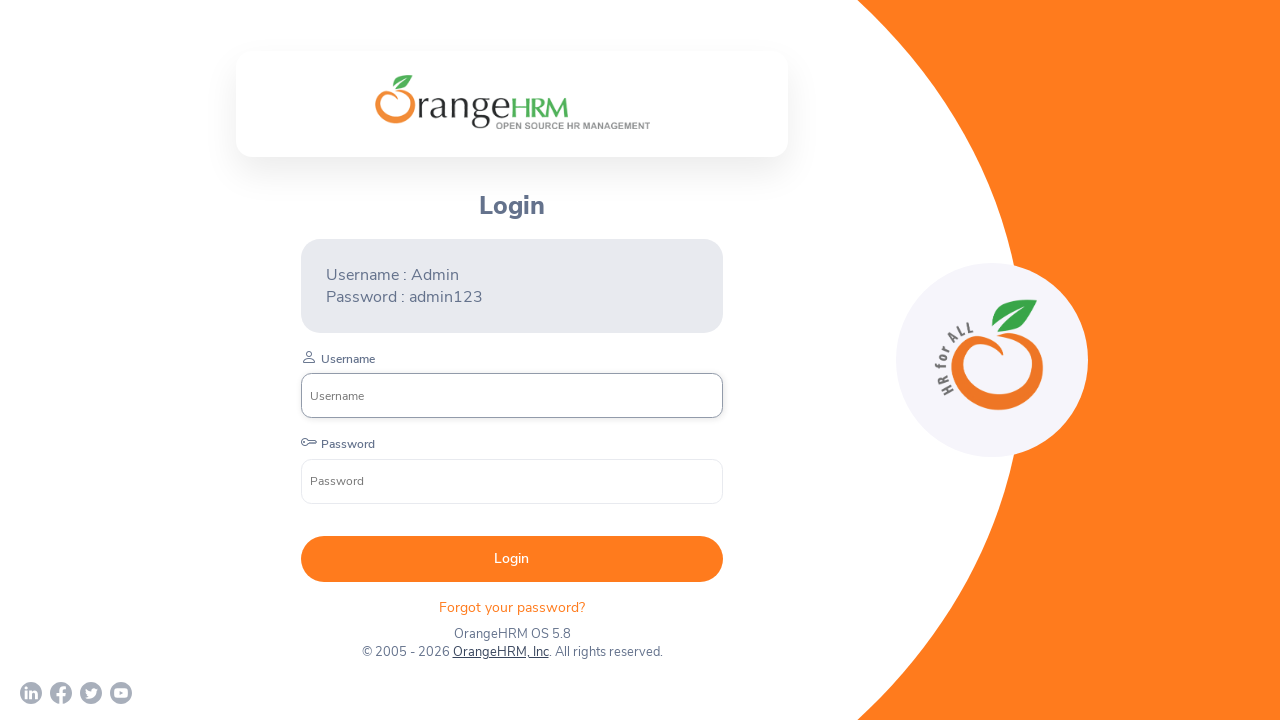